Tests drag and drop functionality by dragging element from column A and dropping it onto column B

Starting URL: https://the-internet.herokuapp.com/drag_and_drop

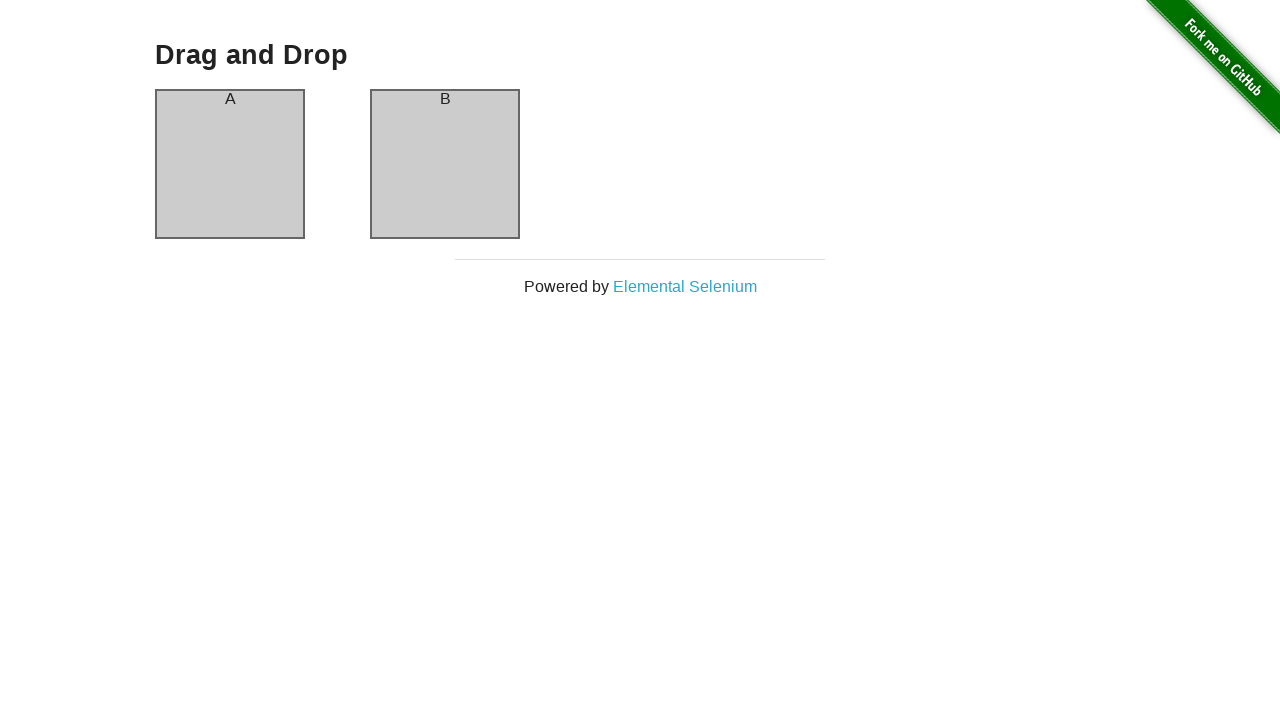

Located source element in column A
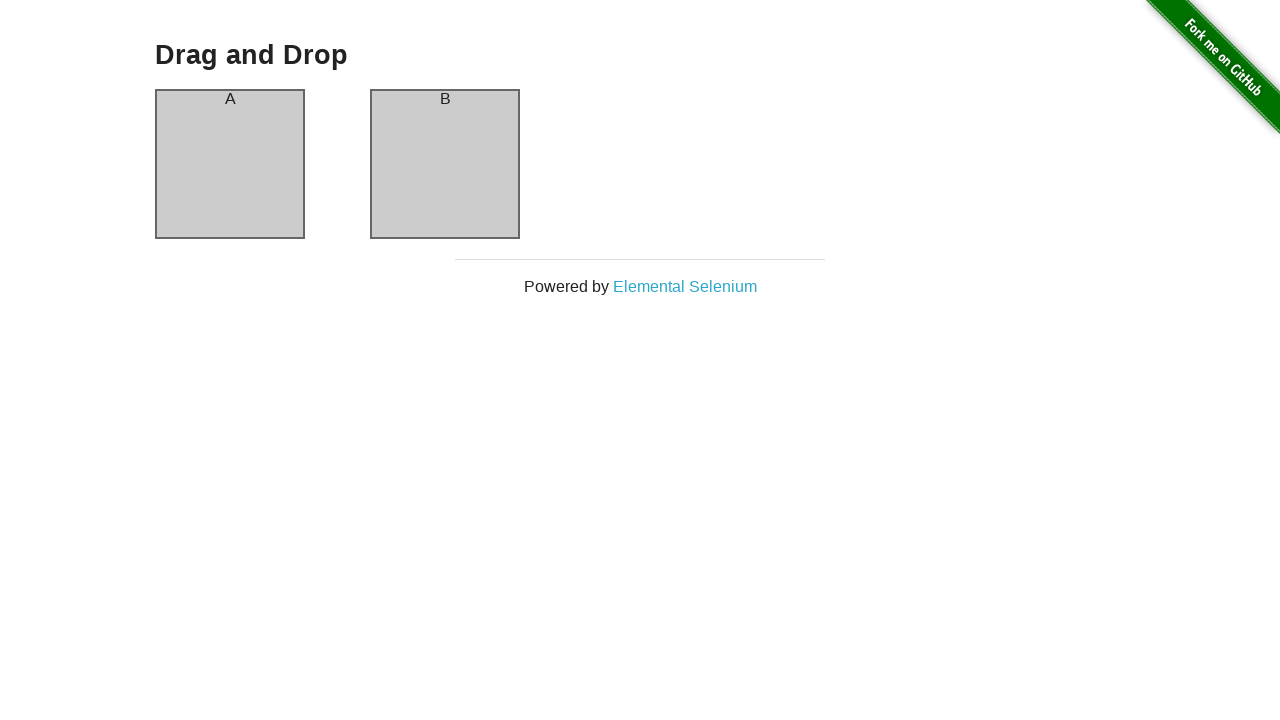

Located target element in column B
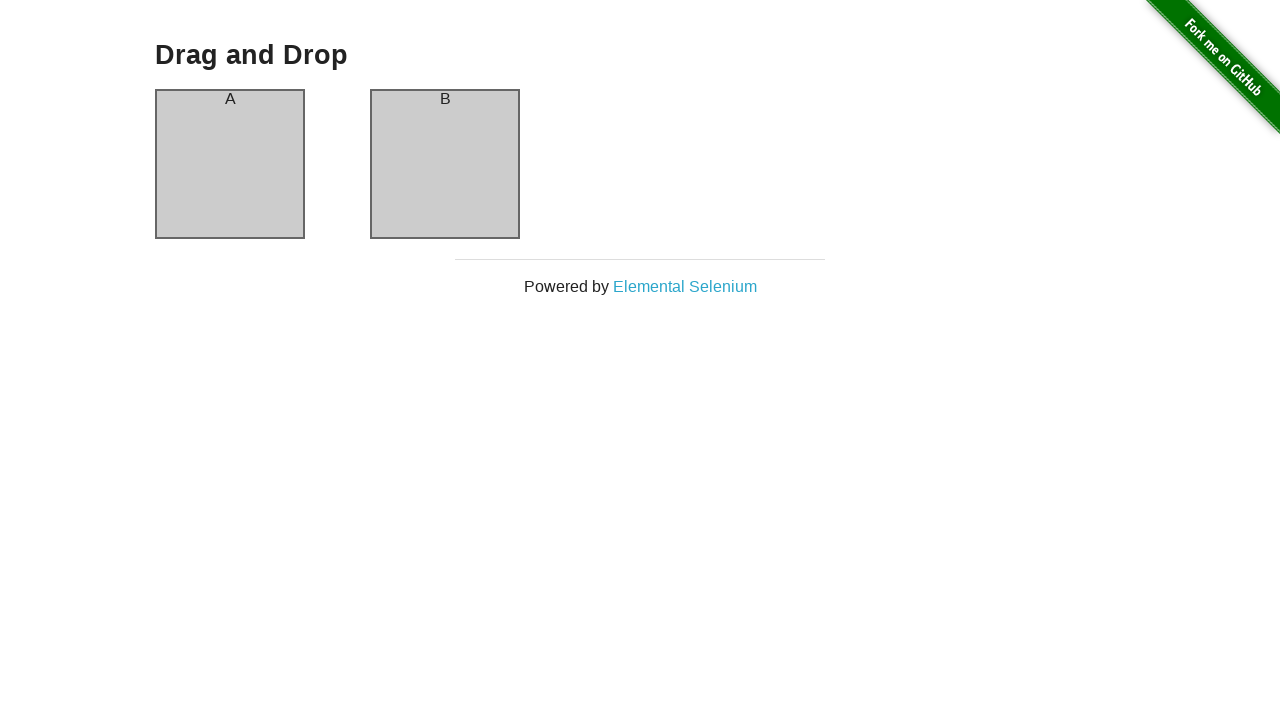

Dragged element from column A and dropped it onto column B at (445, 164)
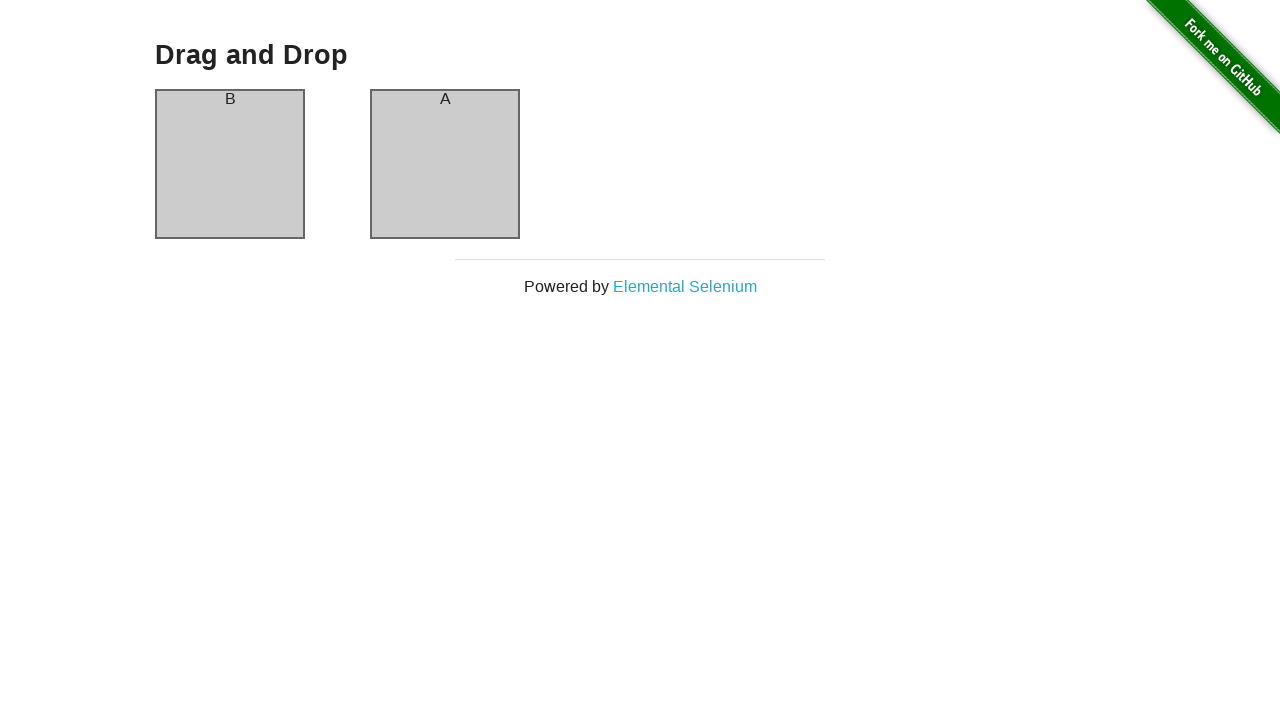

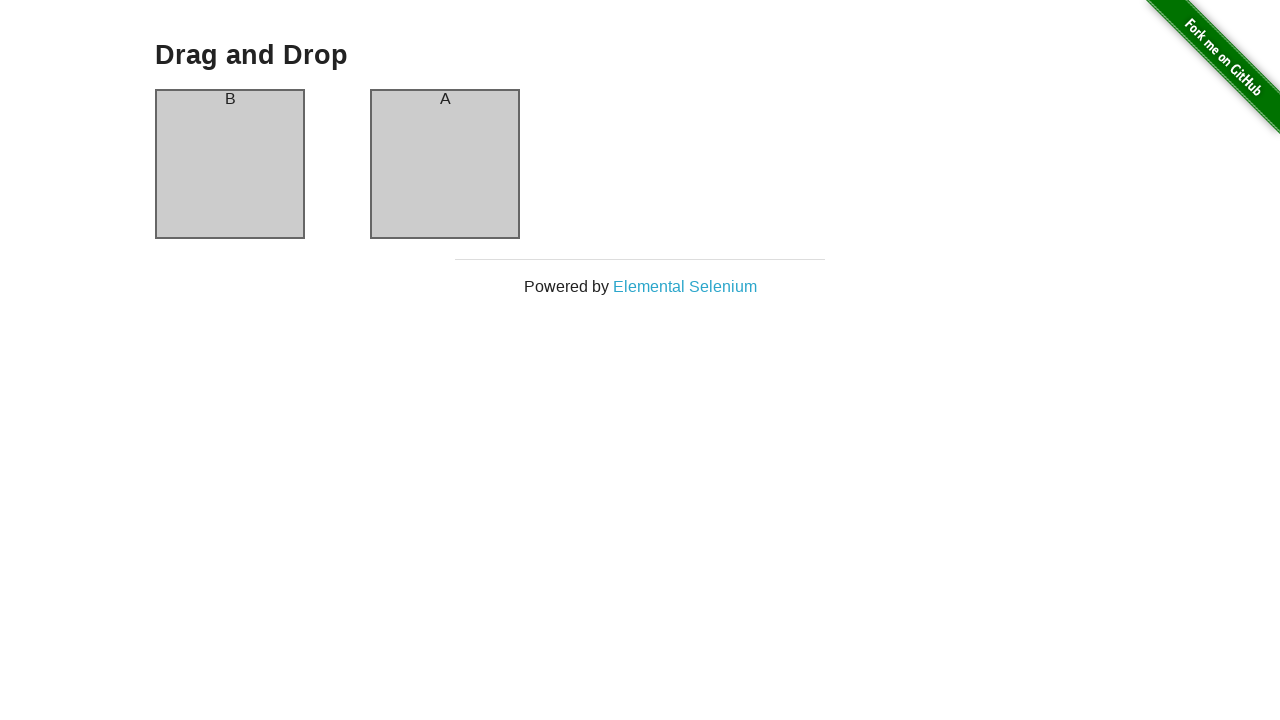